Tests hover functionality by hovering over images to reveal links and clicking them to navigate to user pages

Starting URL: https://the-internet.herokuapp.com/hovers

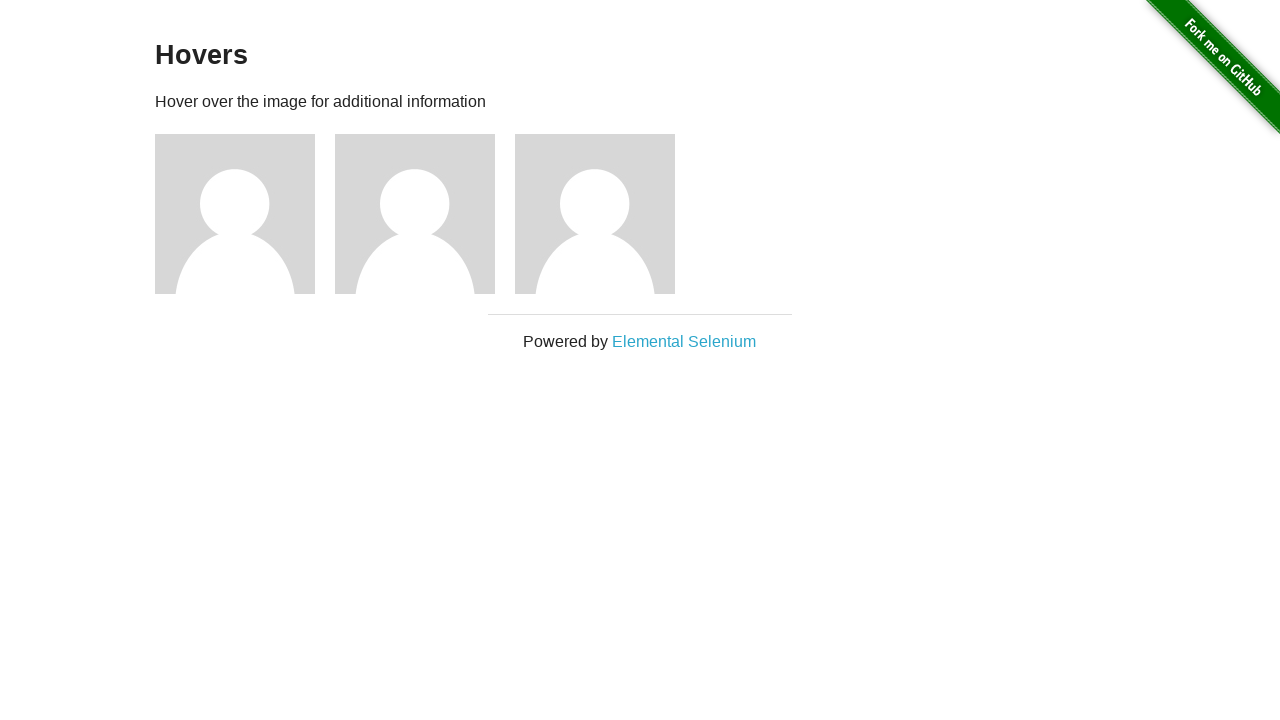

Hovered over first image to reveal link at (235, 214) on xpath=//*[@id="content"]/div/div[1]/img
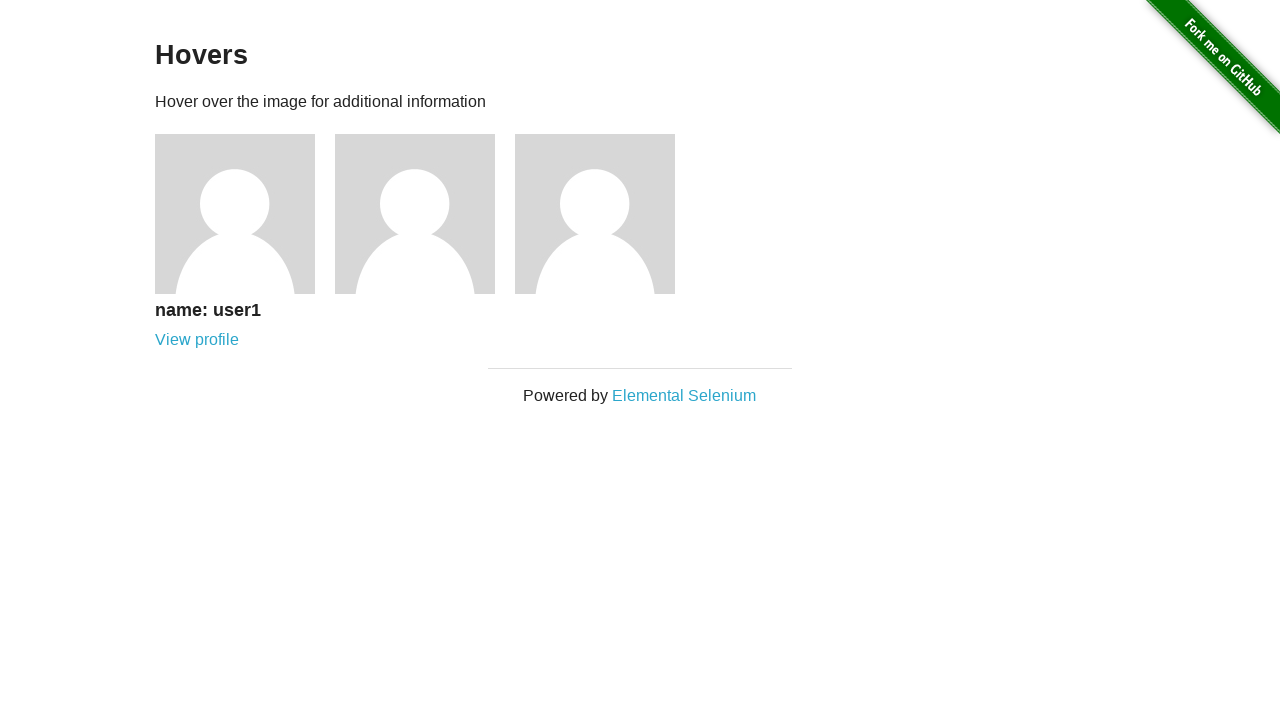

Clicked link revealed by first image hover at (197, 340) on xpath=//*[@id="content"]/div/div[1]/div/a
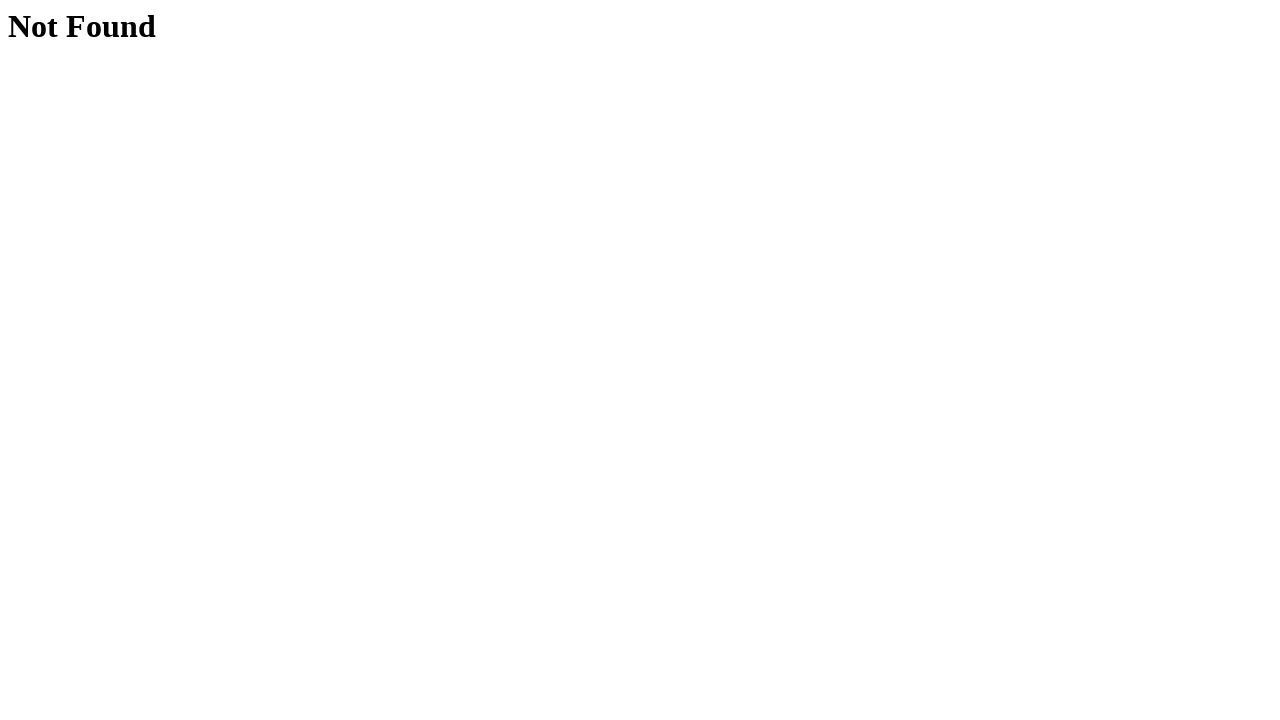

Waited for page to load
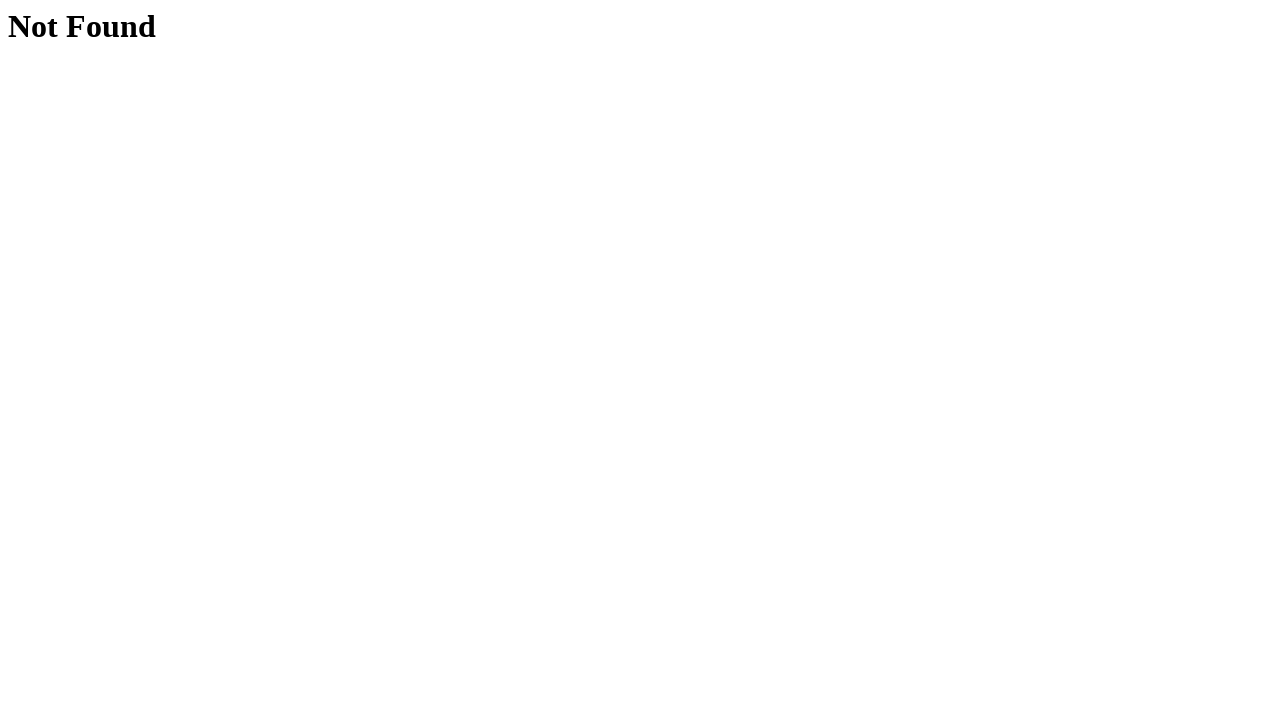

Verified URL is https://the-internet.herokuapp.com/users/1
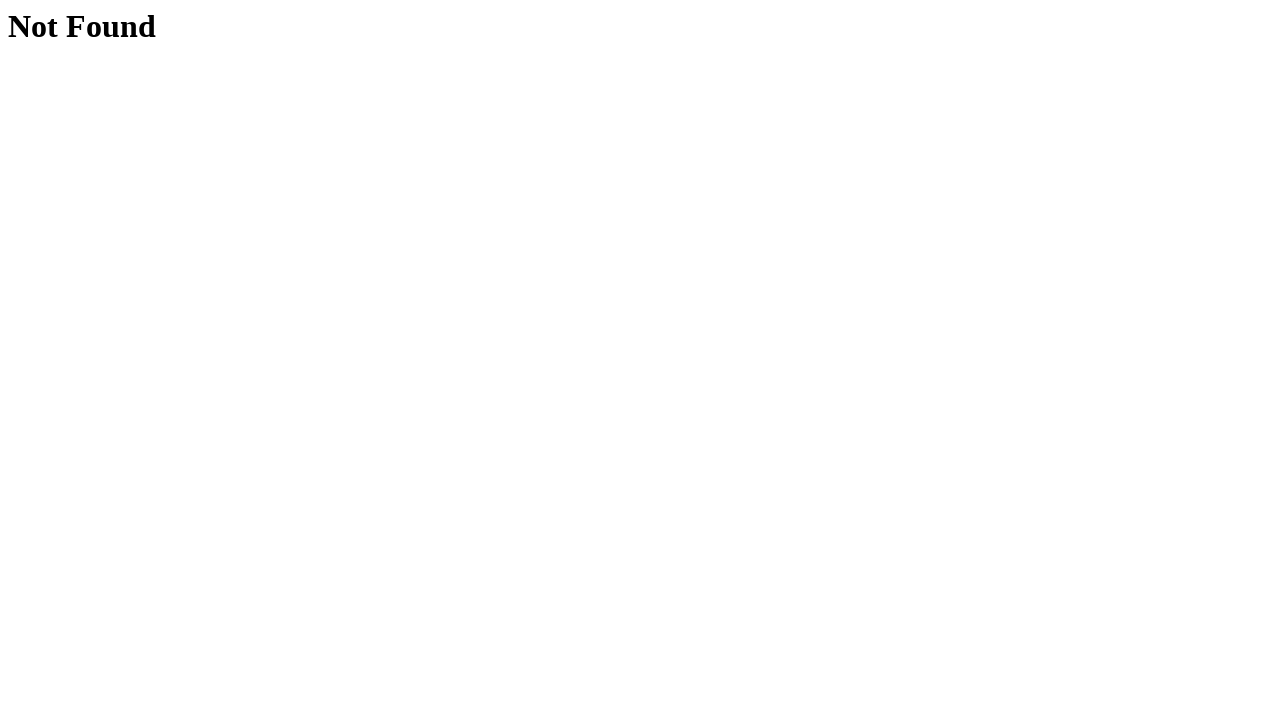

Navigated back to hovers page
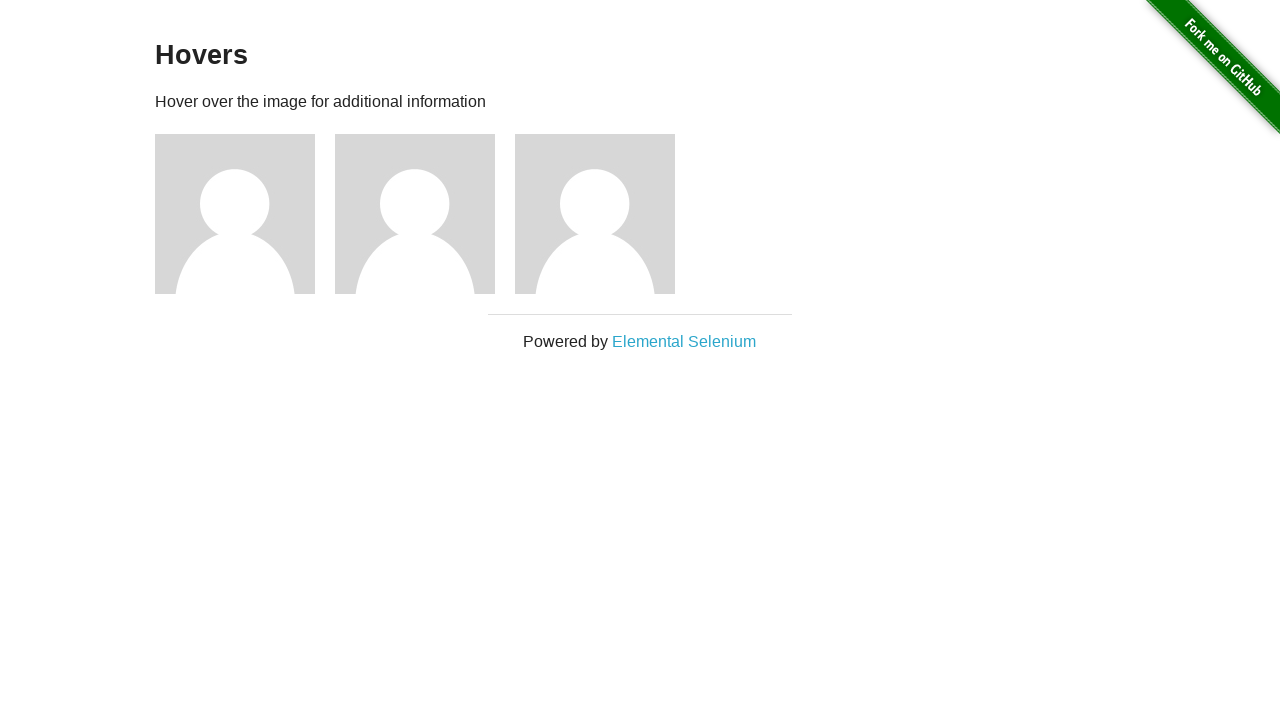

Hovered over second image to reveal link at (415, 214) on xpath=//*[@id="content"]/div/div[2]/img
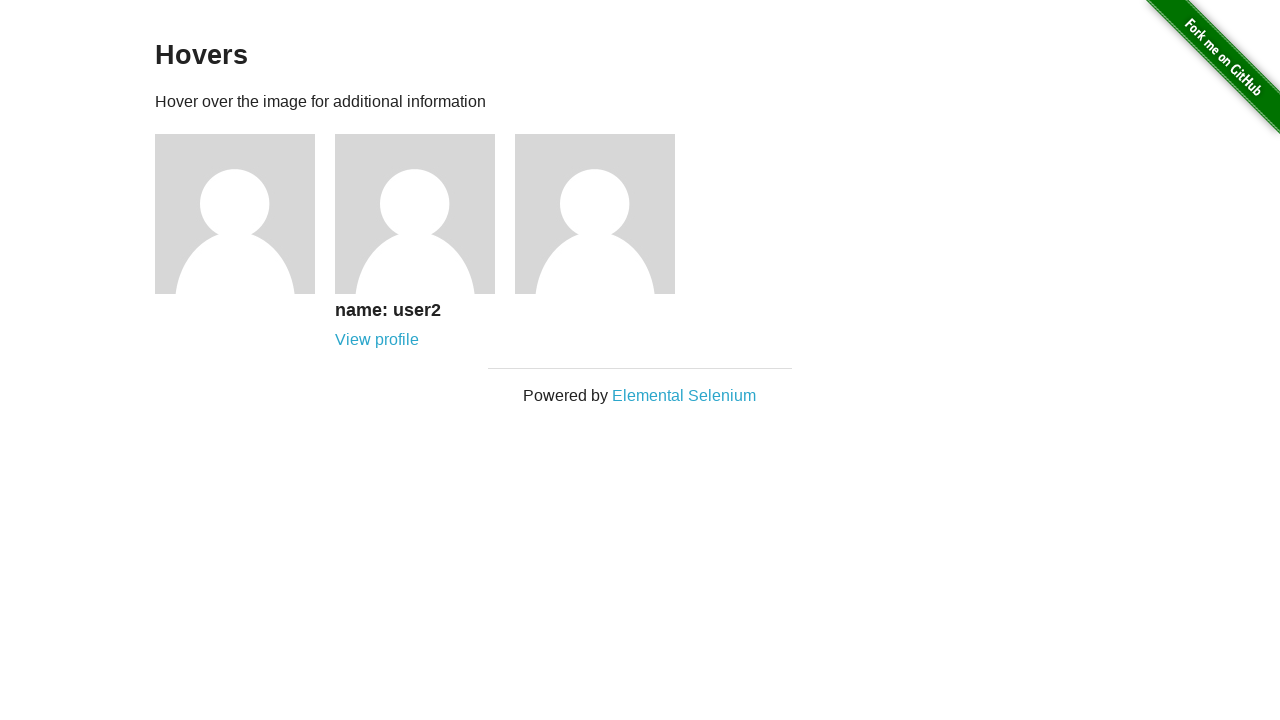

Clicked link revealed by second image hover at (377, 340) on xpath=//*[@id="content"]/div/div[2]/div/a
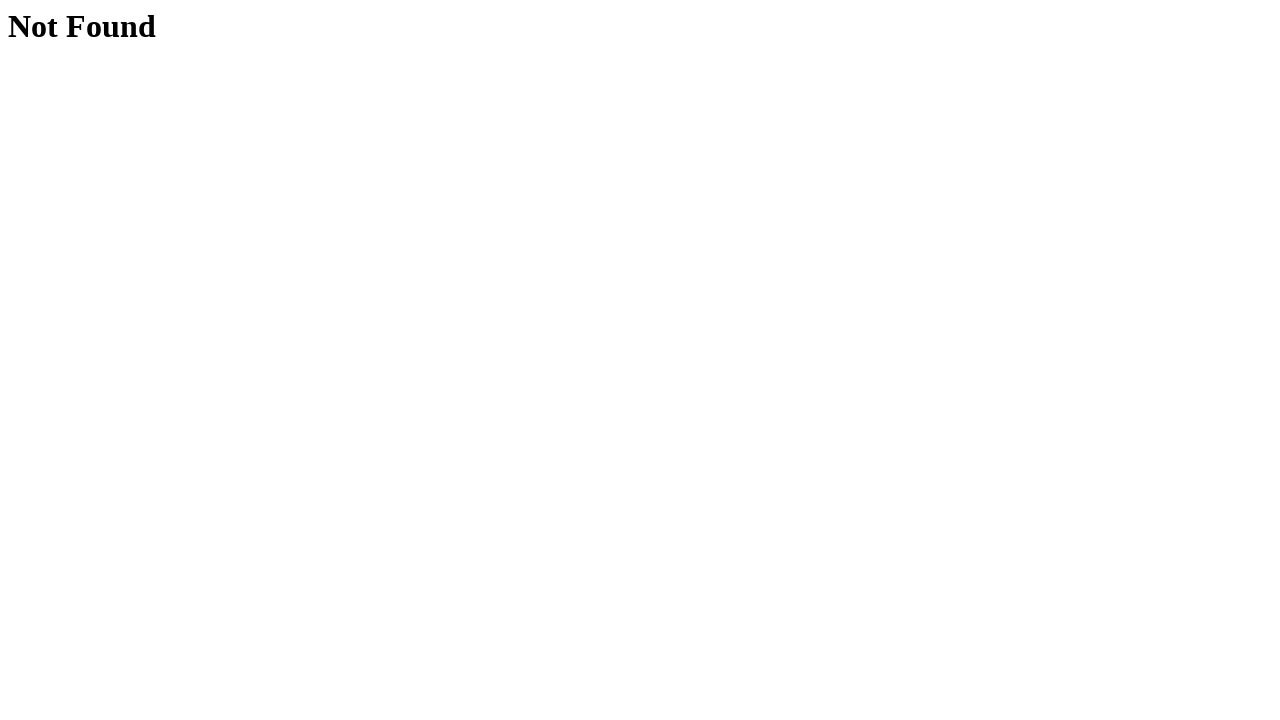

Waited for page to load
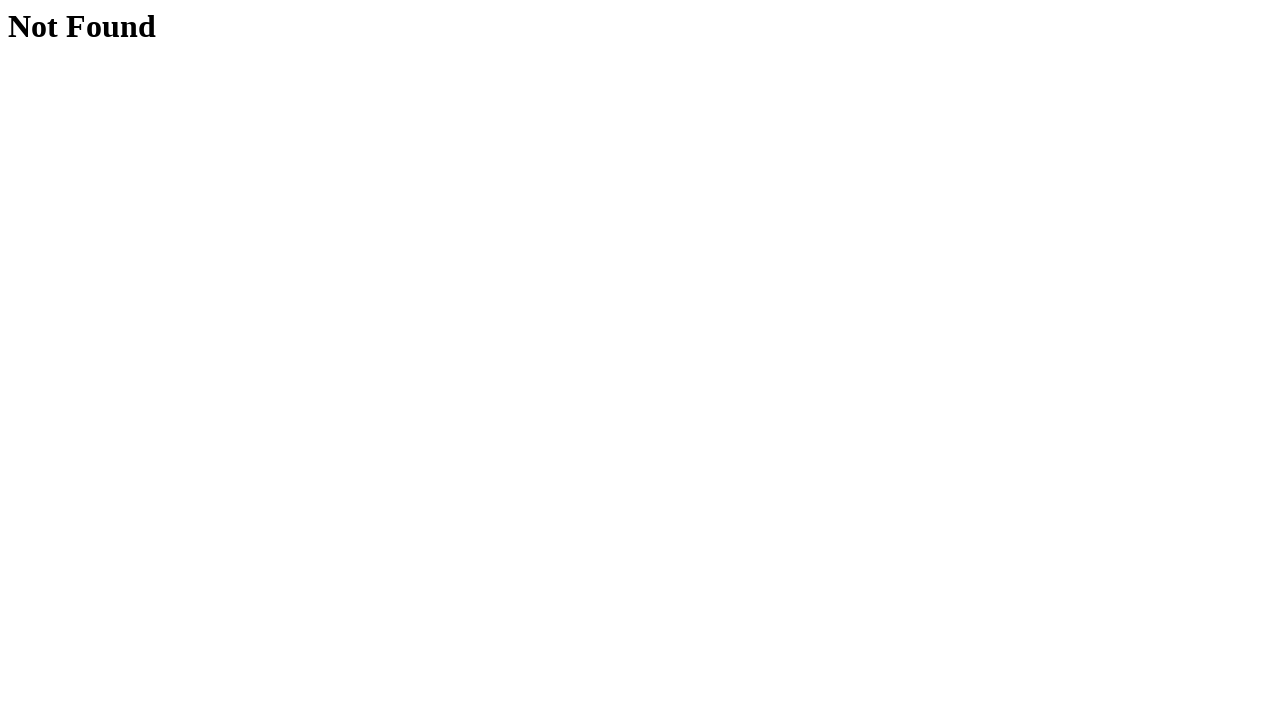

Verified URL is https://the-internet.herokuapp.com/users/2
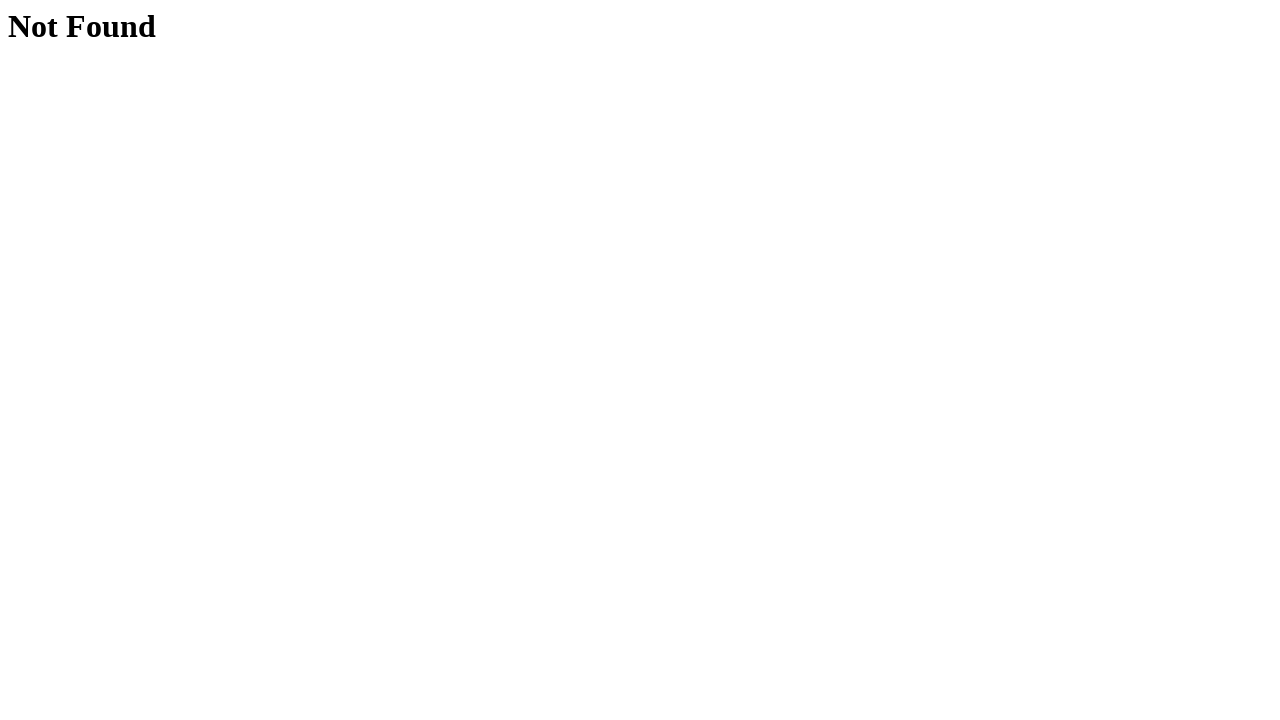

Navigated back to hovers page
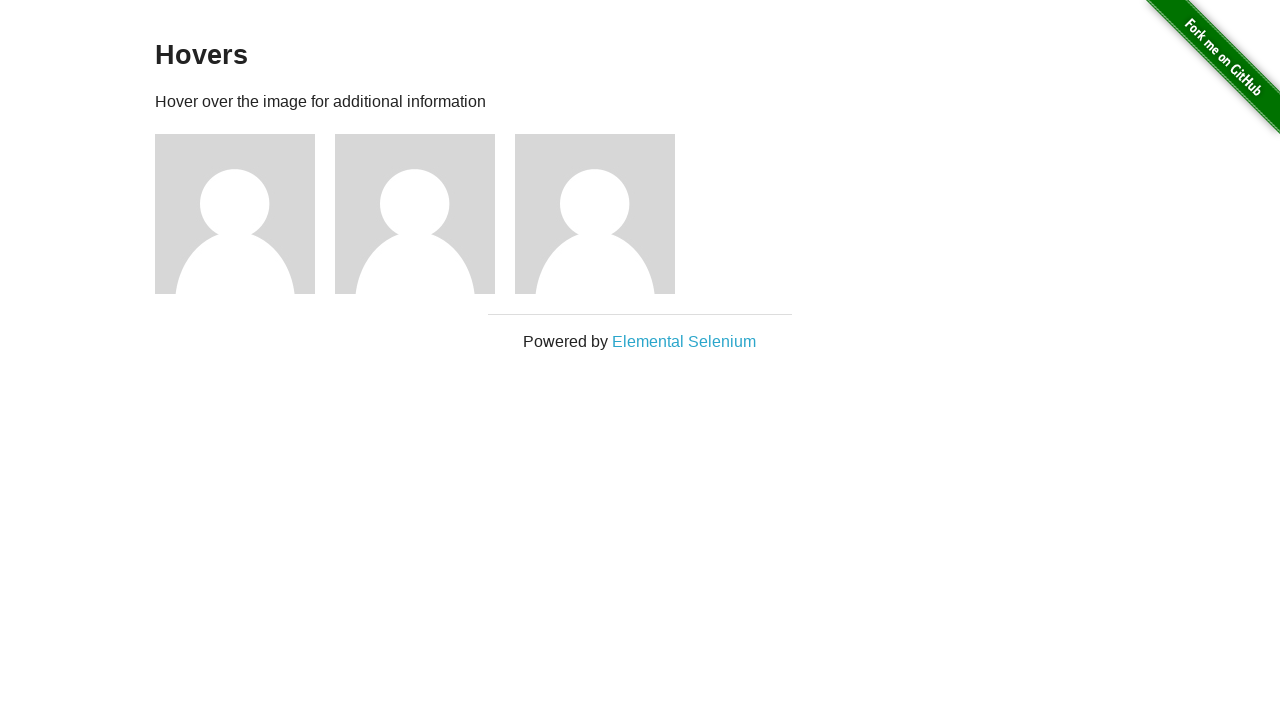

Hovered over third image to reveal link at (595, 214) on xpath=//*[@id="content"]/div/div[3]/img
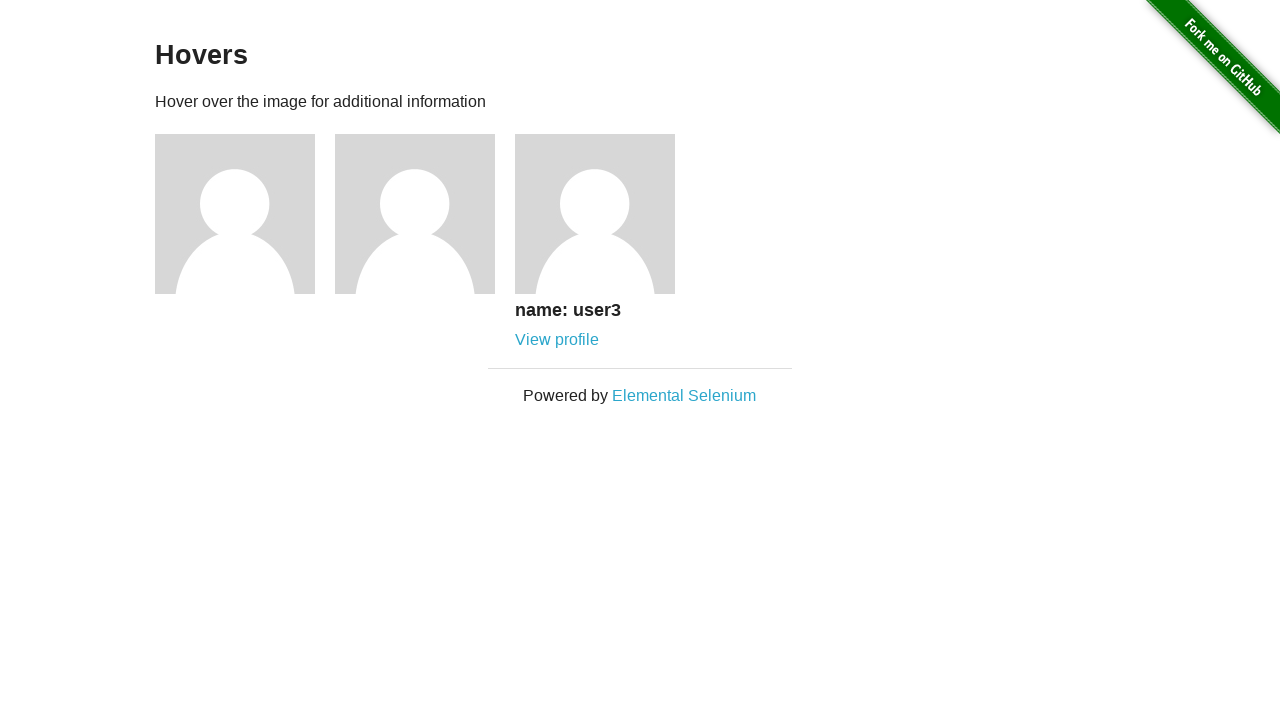

Clicked link revealed by third image hover at (557, 340) on xpath=//*[@id="content"]/div/div[3]/div/a
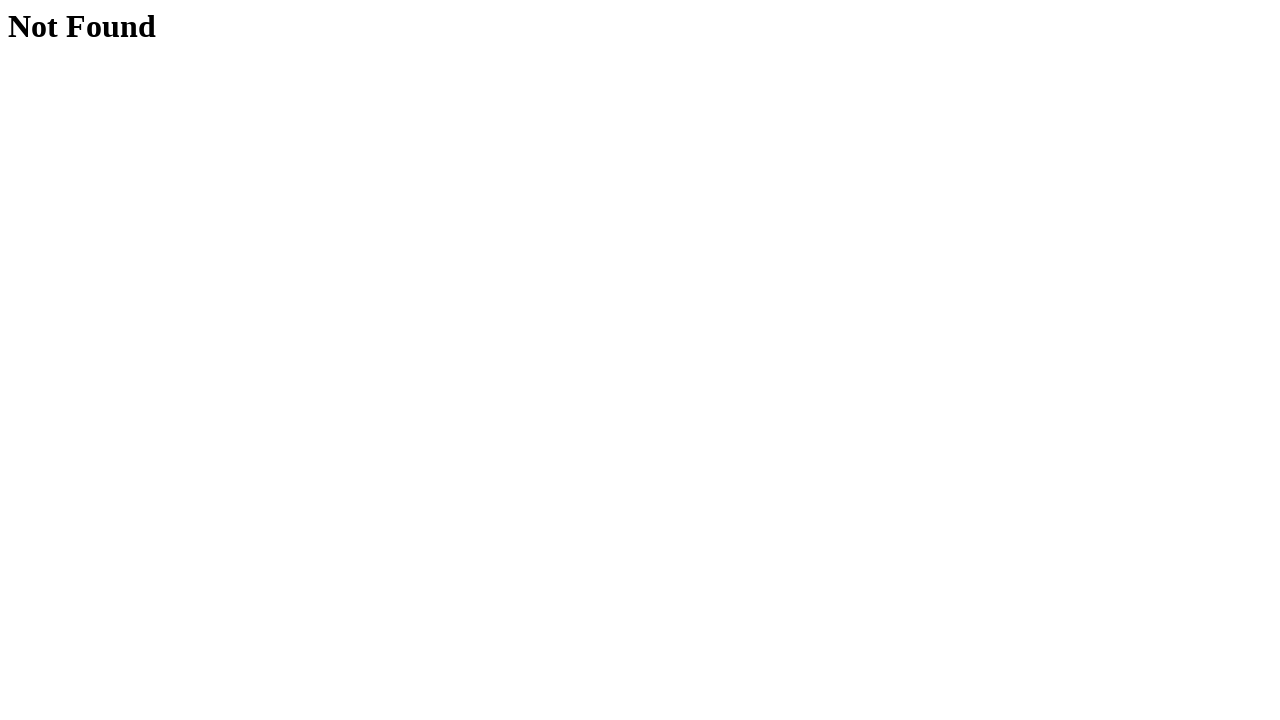

Waited for page to load
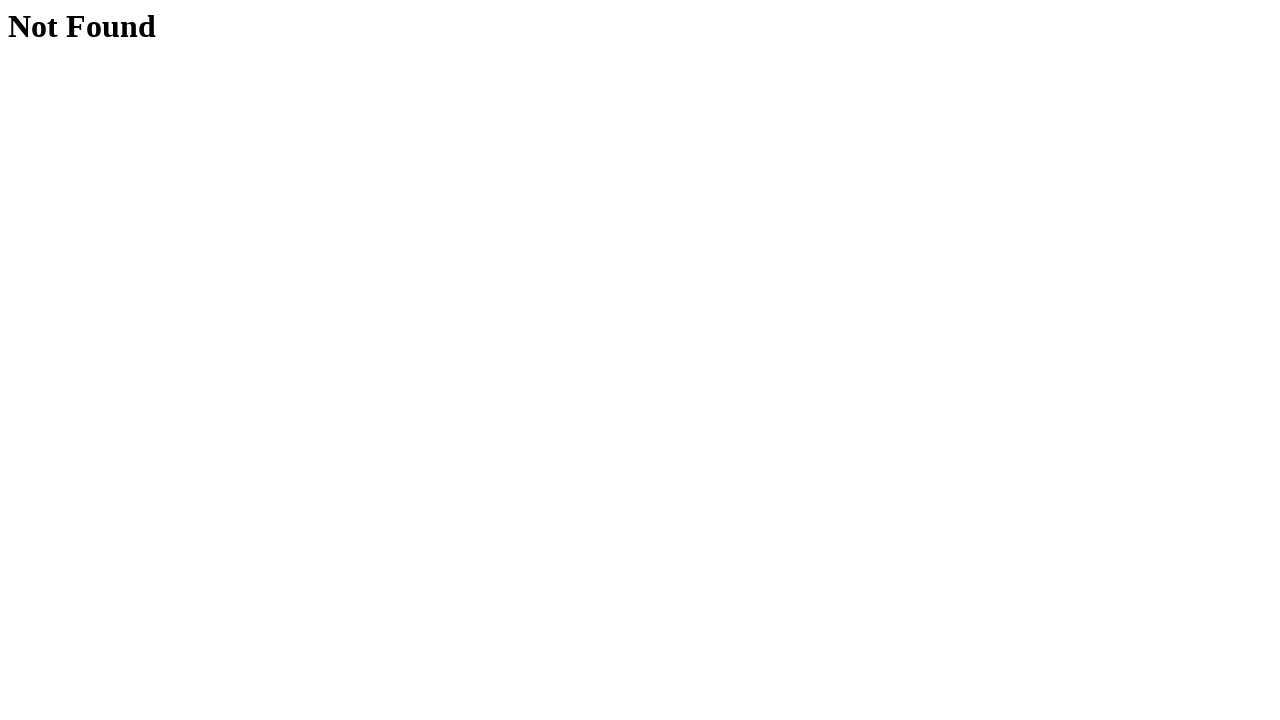

Verified URL is https://the-internet.herokuapp.com/users/3
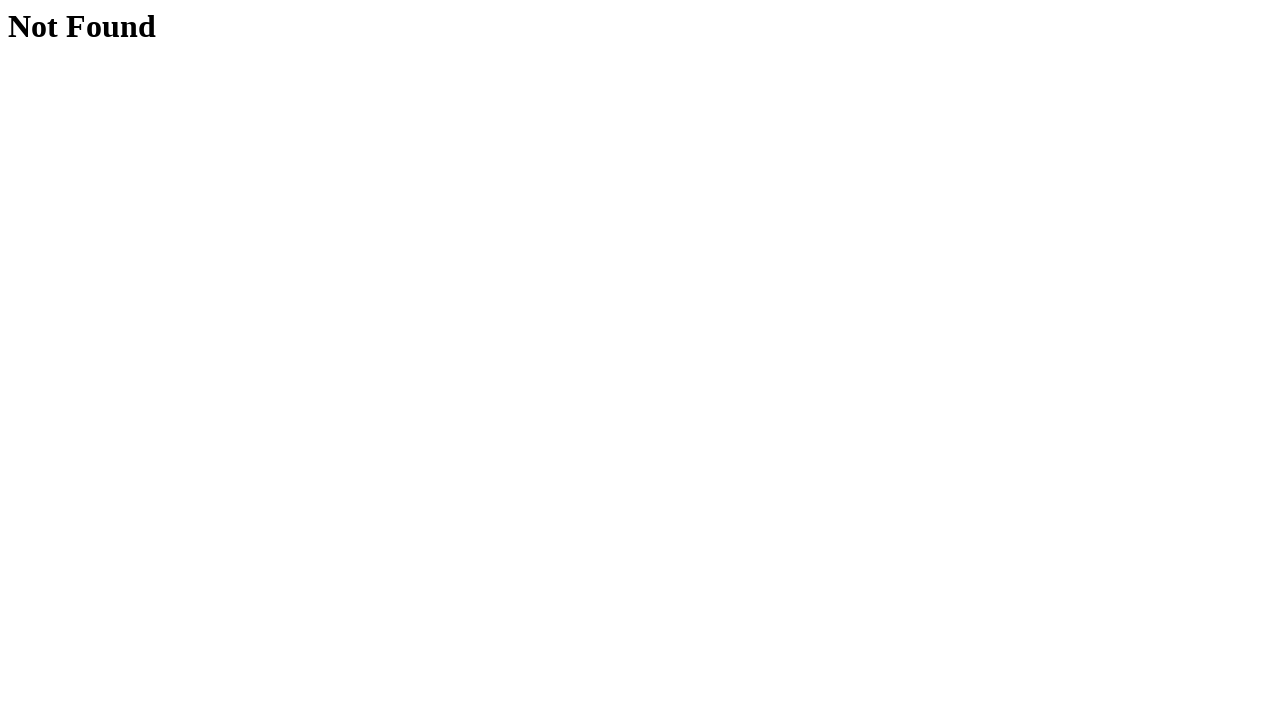

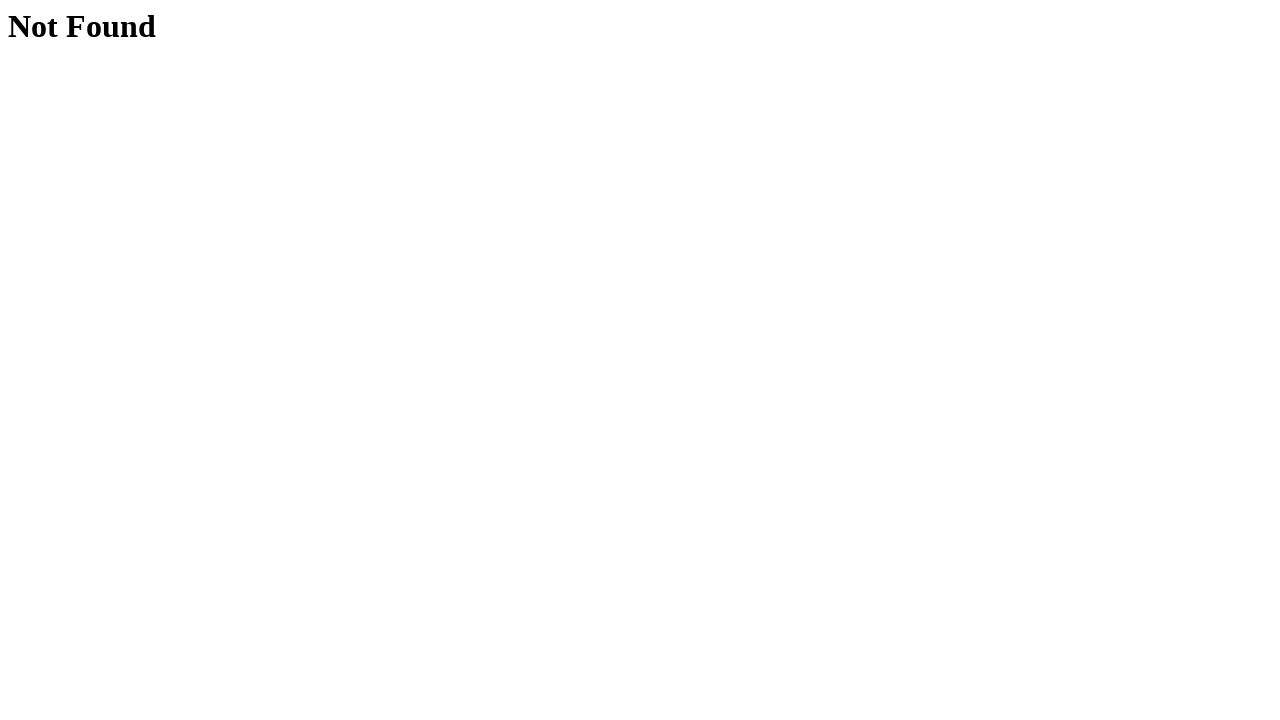